Opens and navigates to the Selenium UI Modern Tester website

Starting URL: https://seleniumui.moderntester.pl/

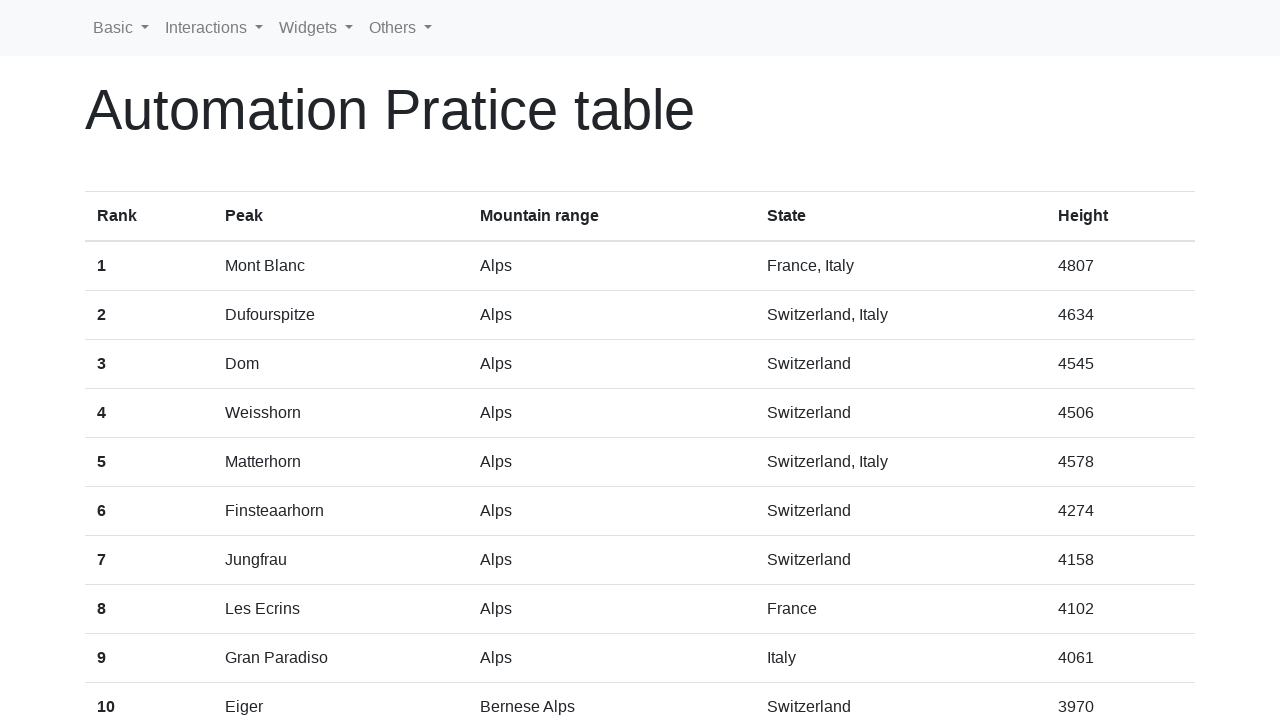

Opened Selenium UI Modern Tester website at https://seleniumui.moderntester.pl/
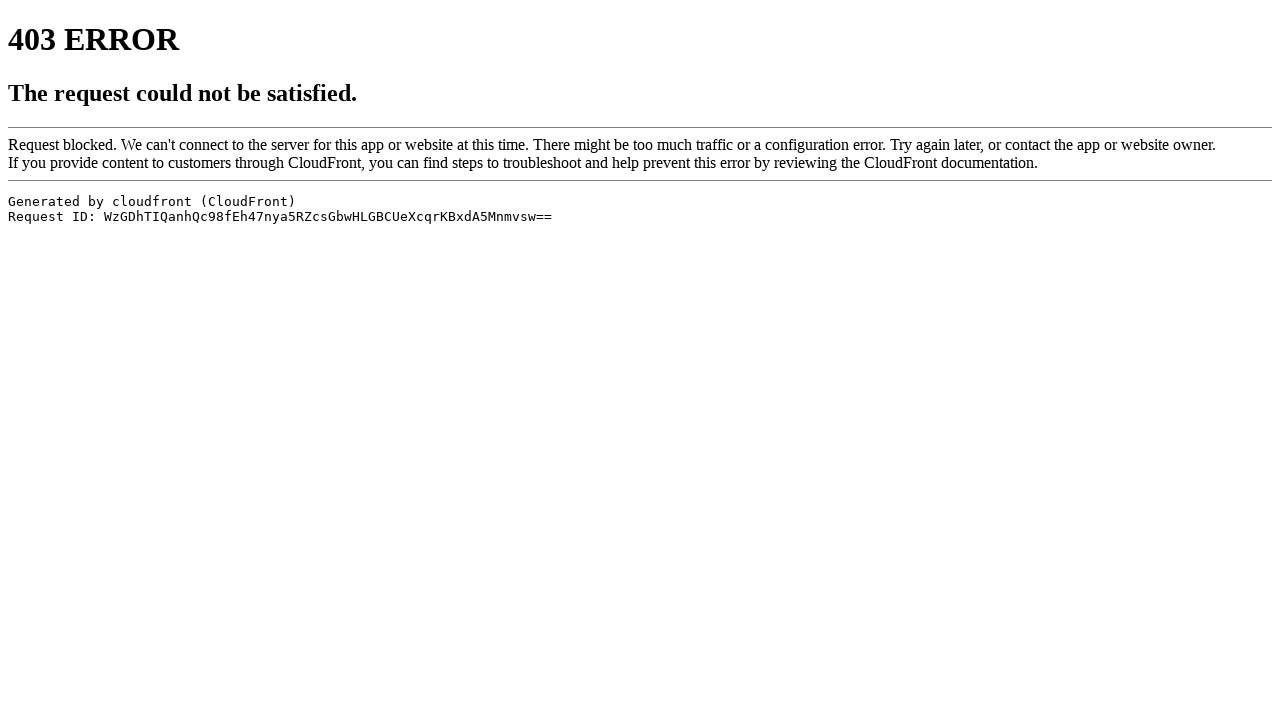

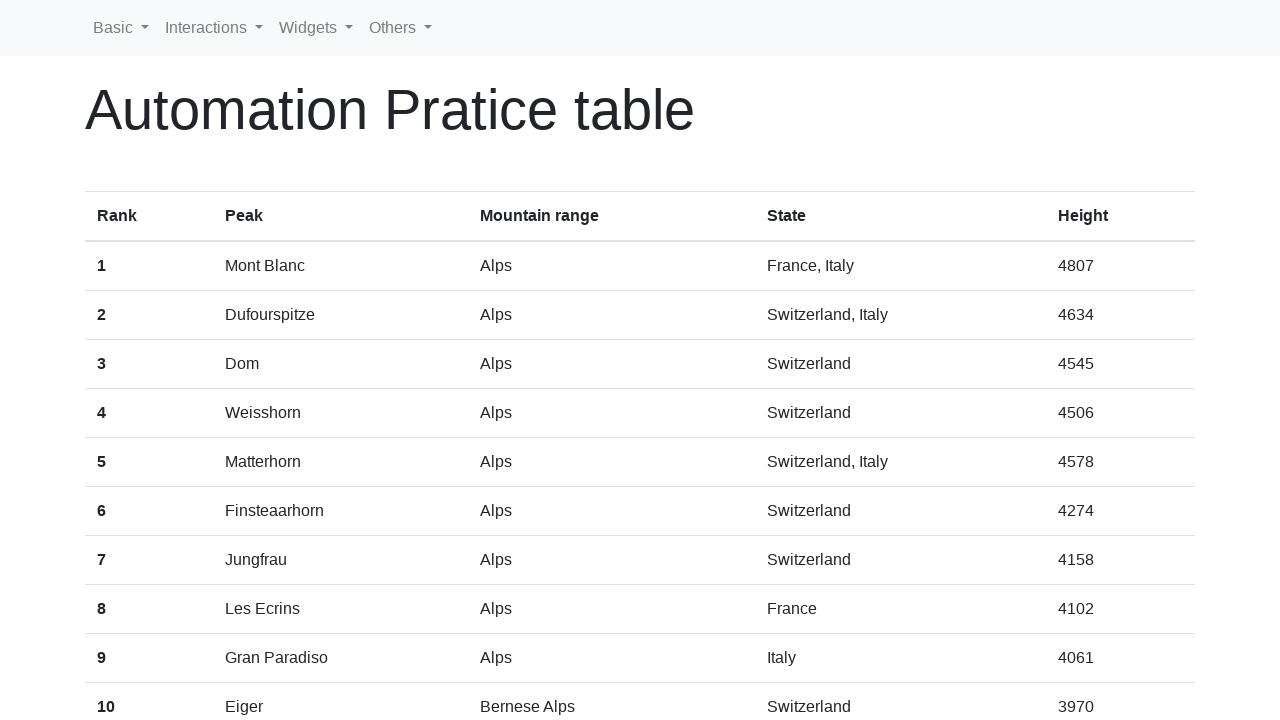